Tests links page by clicking simple link, dynamic link, and various API call links that return different HTTP status codes.

Starting URL: https://demoqa.com/elements

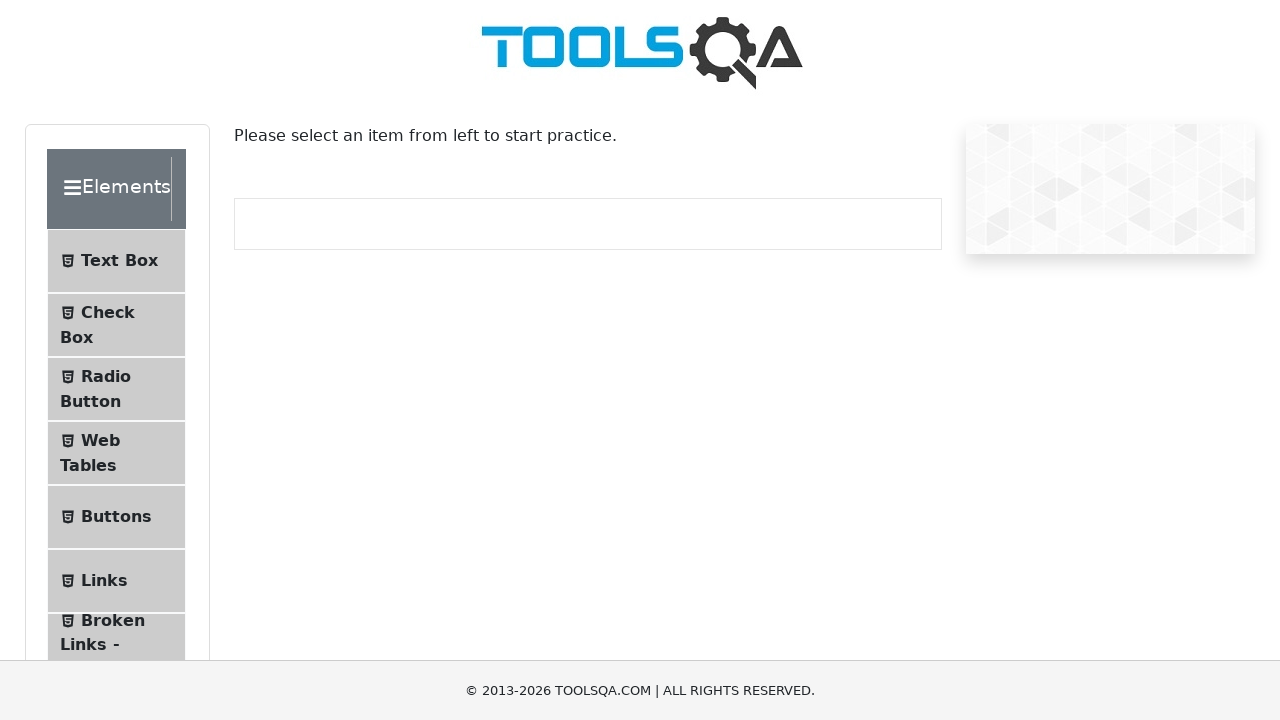

Scrolled down 500px to find Links menu
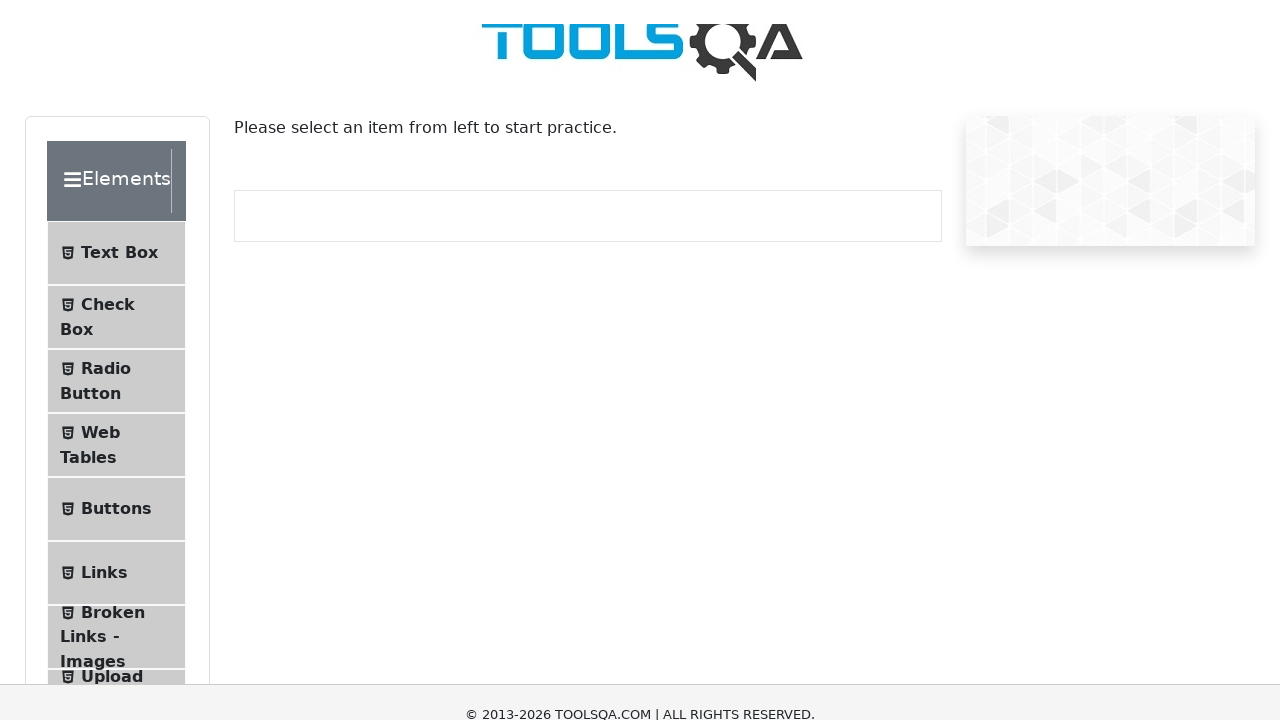

Clicked Links menu item at (116, 81) on #item-5
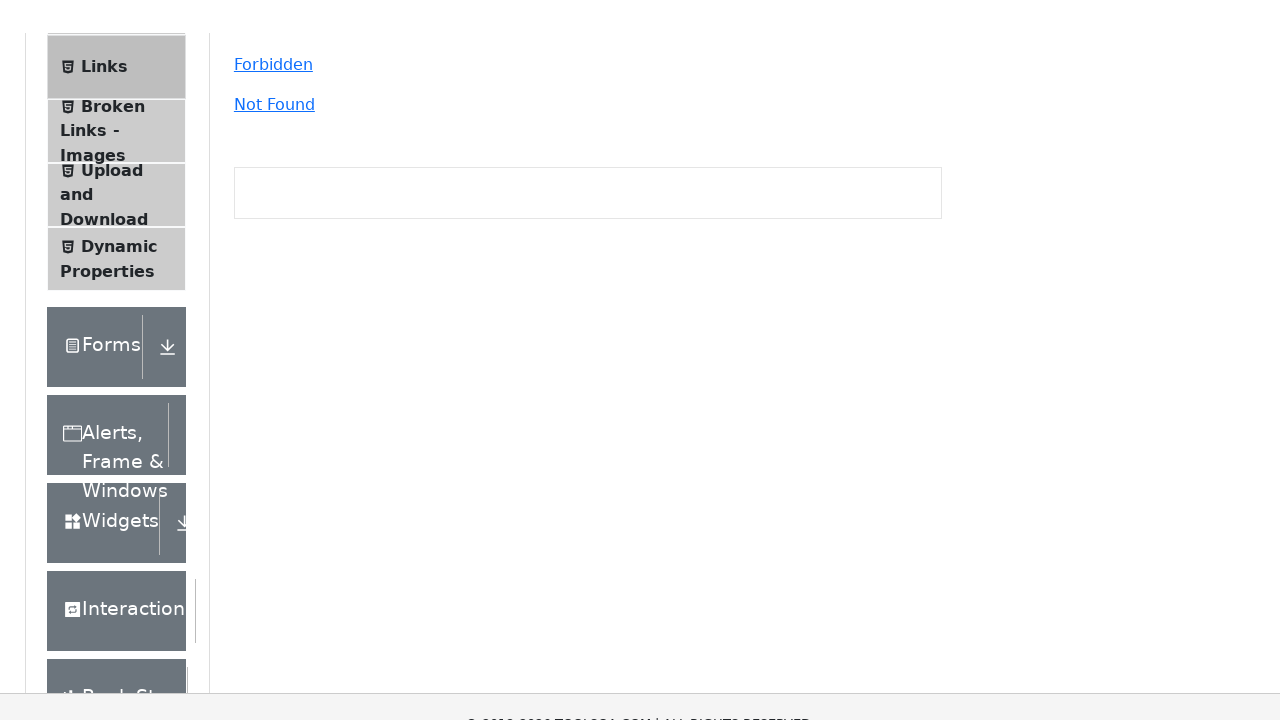

Clicked simple link at (258, 266) on #simpleLink
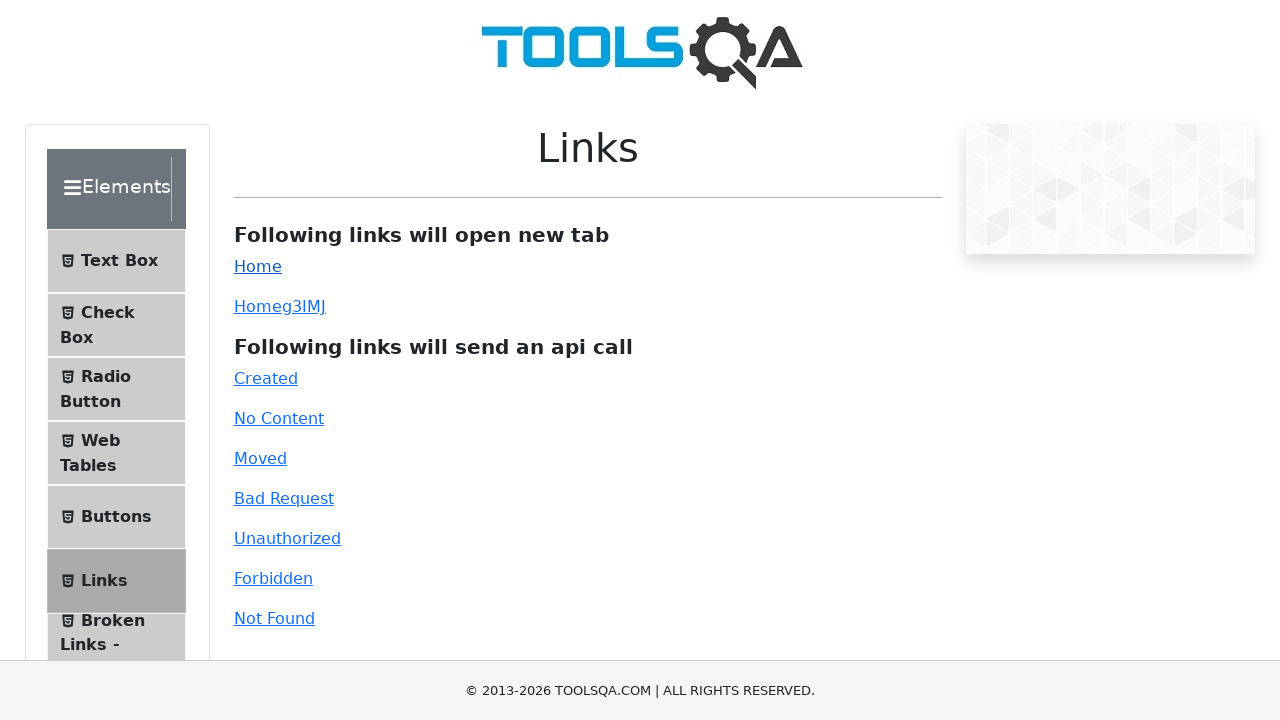

Waited 2 seconds for simple link to load
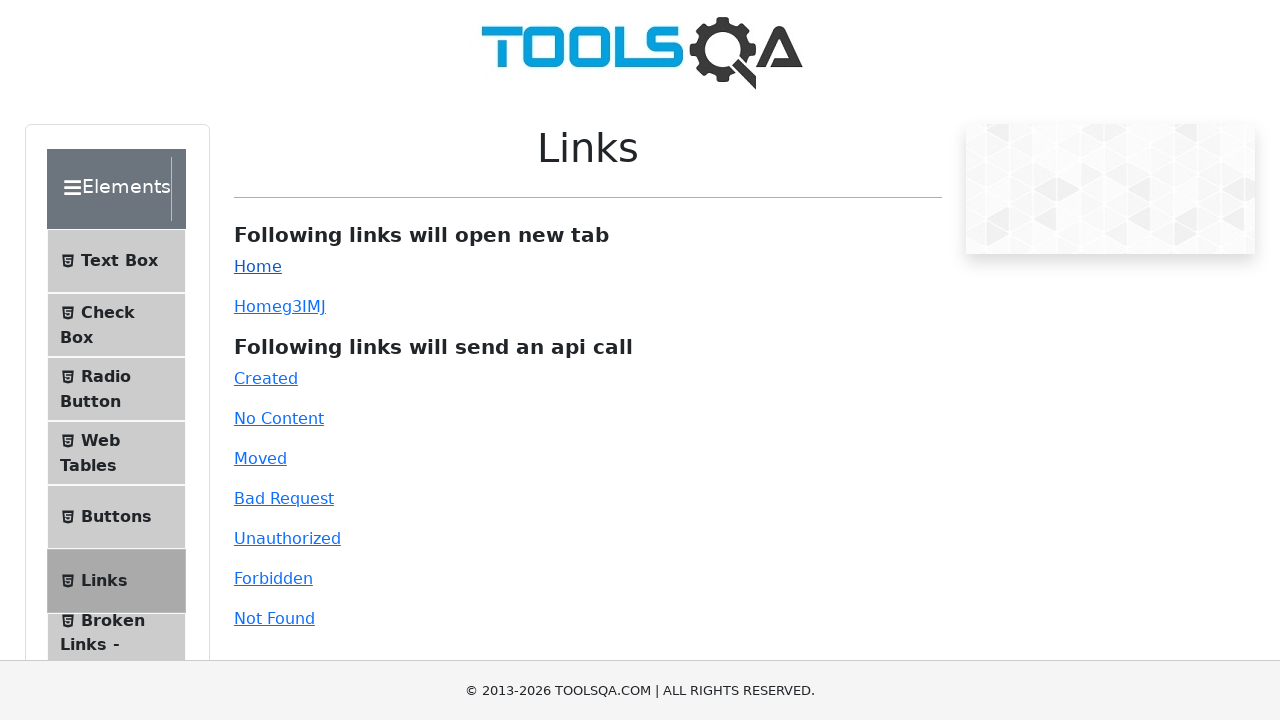

Navigated back to links page
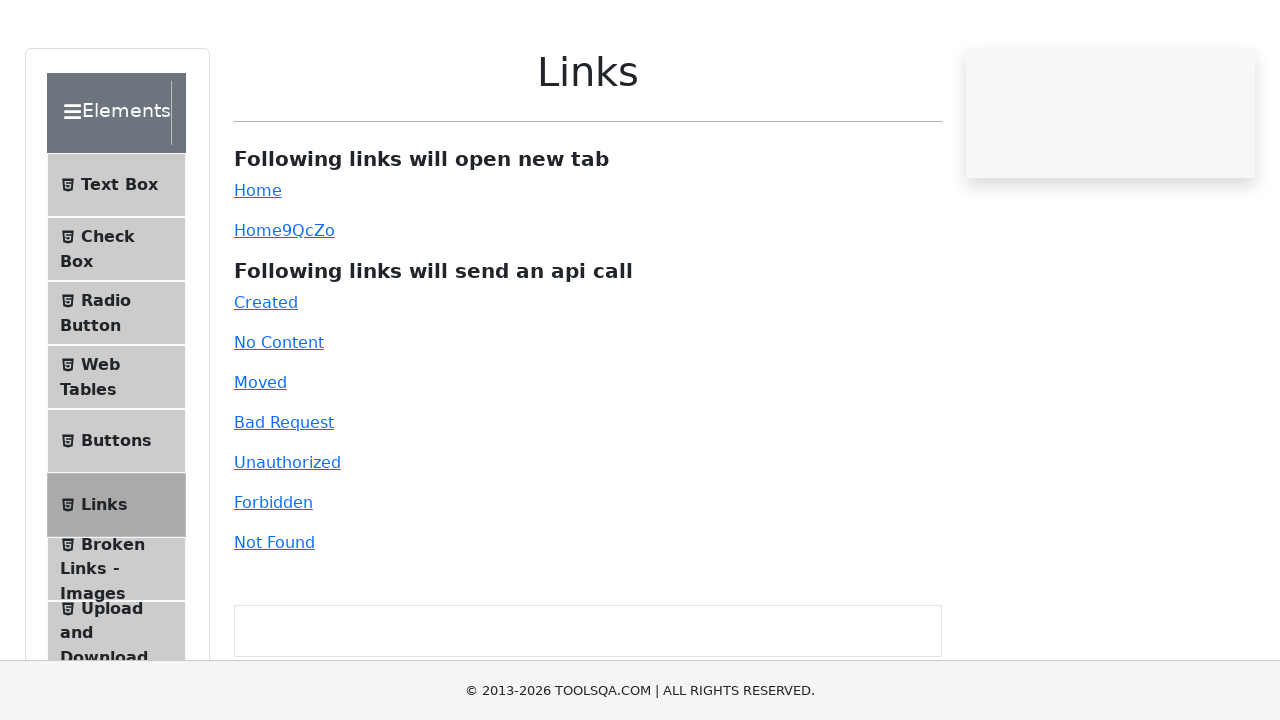

Clicked dynamic link at (258, 306) on #dynamicLink
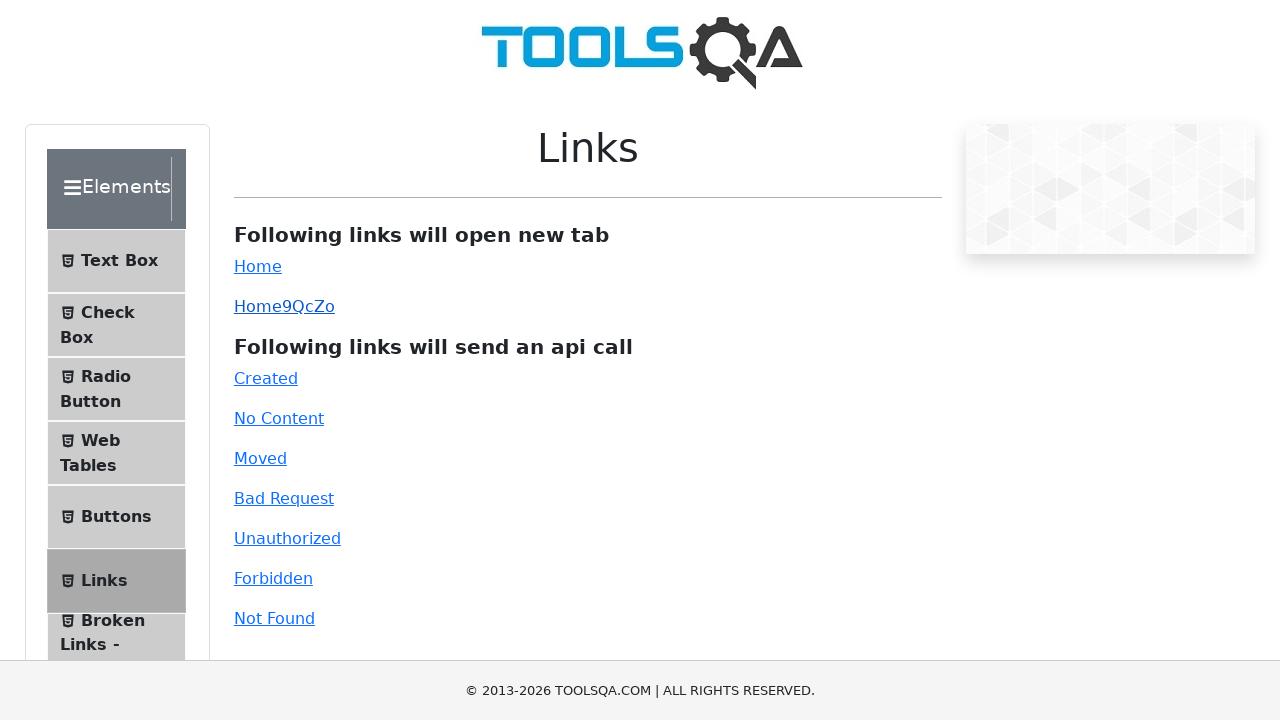

Waited 2 seconds for dynamic link to load
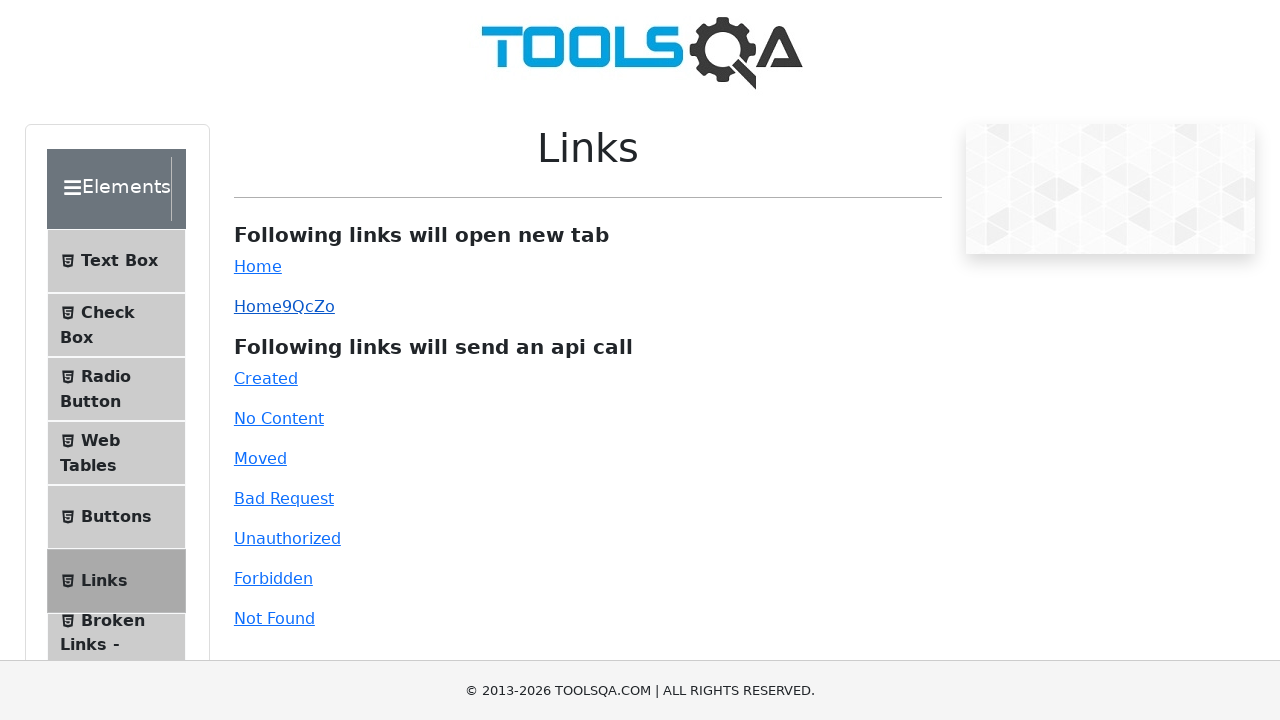

Navigated back to links page
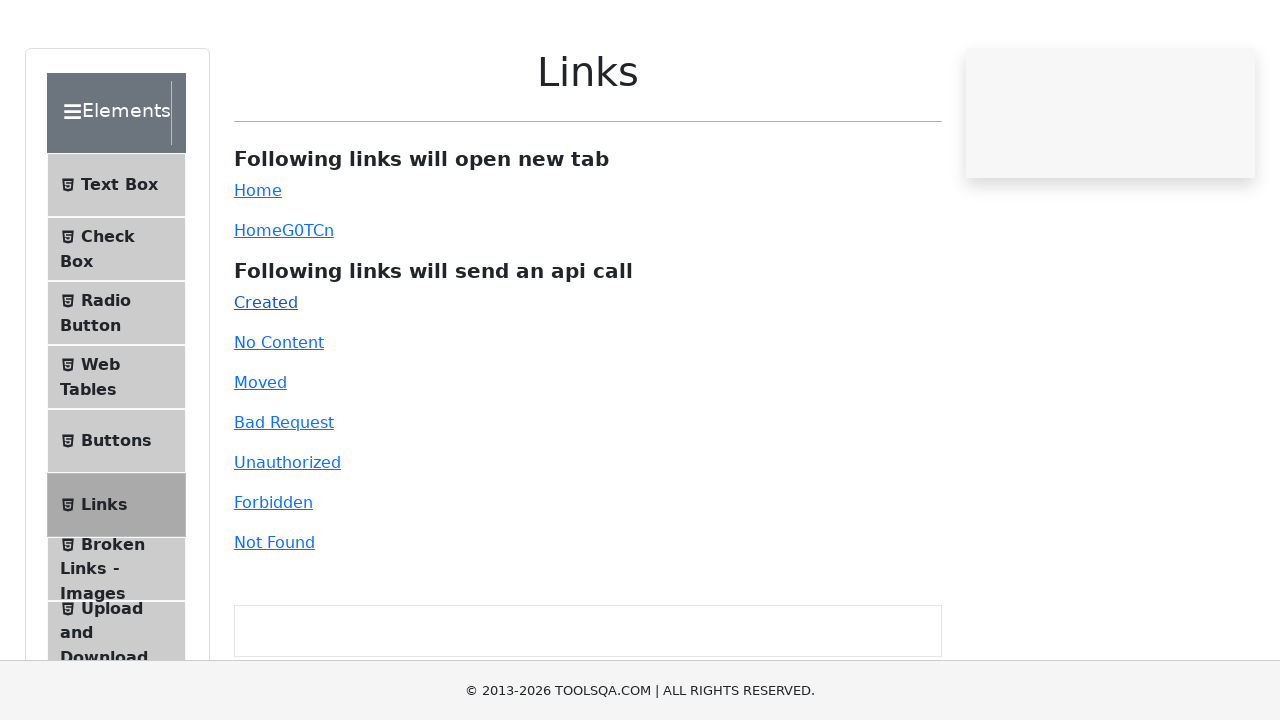

Scrolled down 500px to view API call links
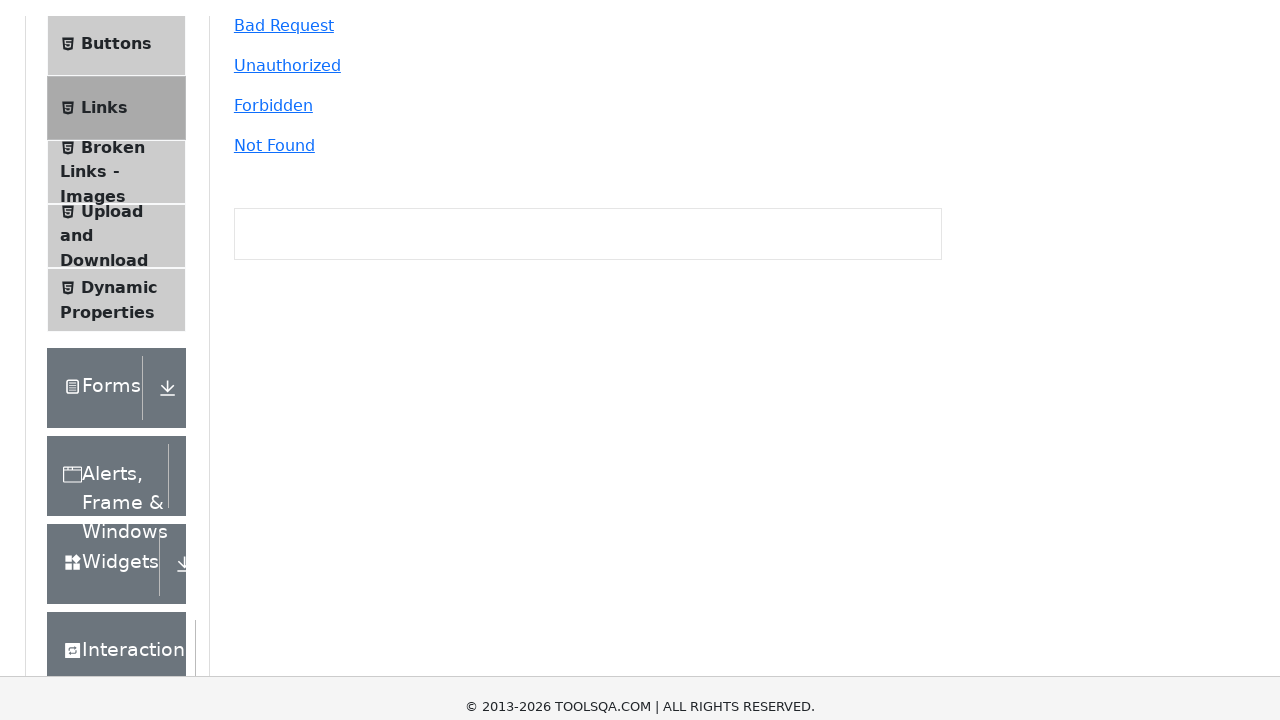

Clicked API link that returns 201 Created status at (266, 360) on xpath=//a[@id='created']
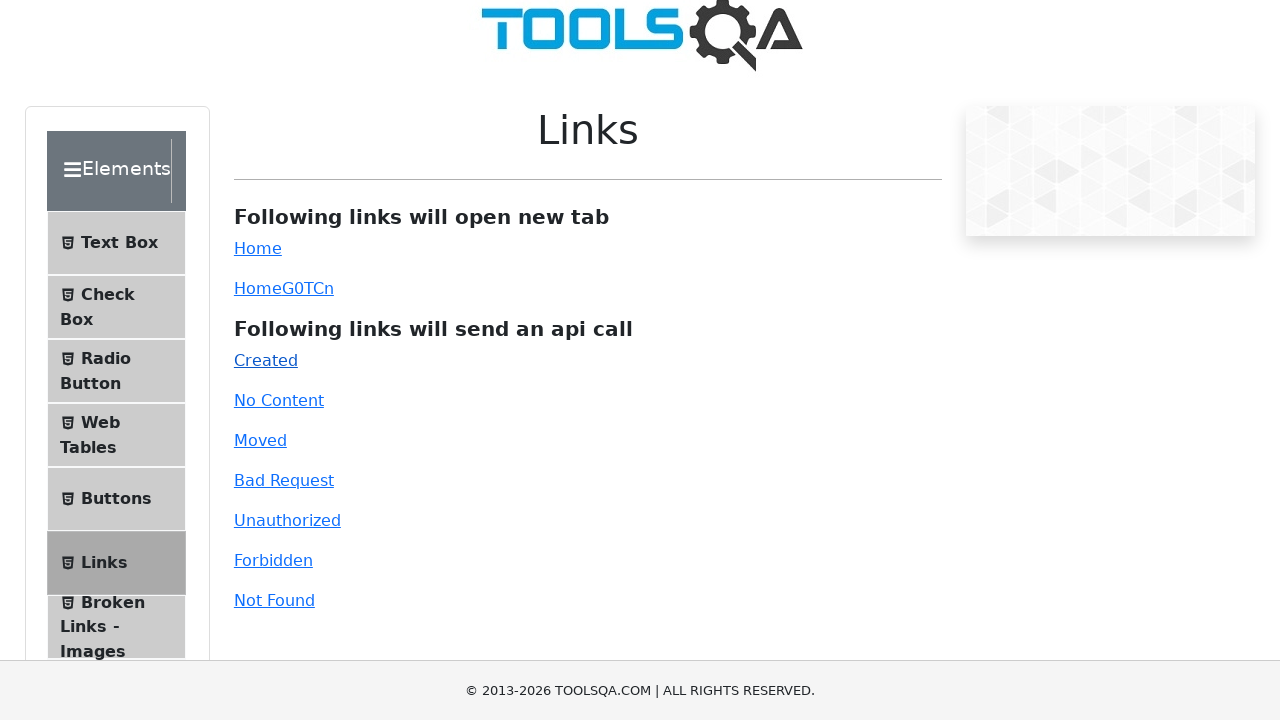

Clicked API link that returns 204 No Content status at (279, 400) on xpath=//a[@id='no-content']
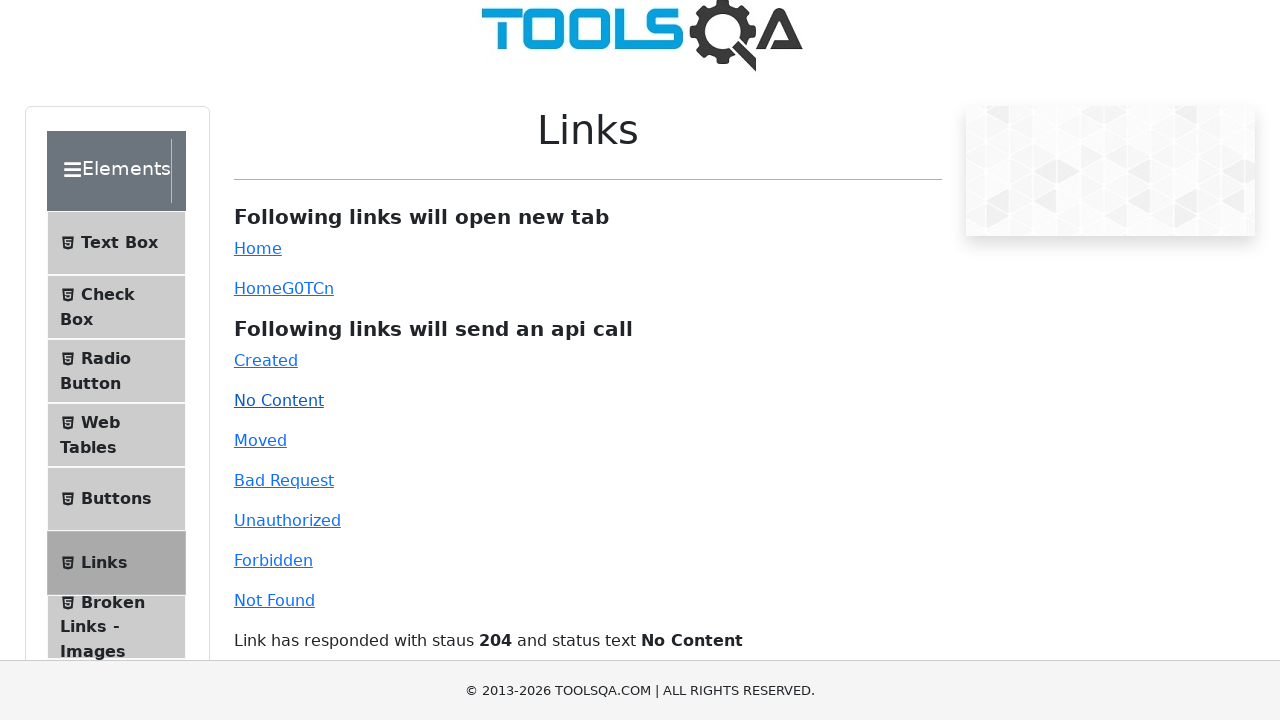

Clicked API link that returns 301 Moved Permanently status at (260, 440) on xpath=//a[@id='moved']
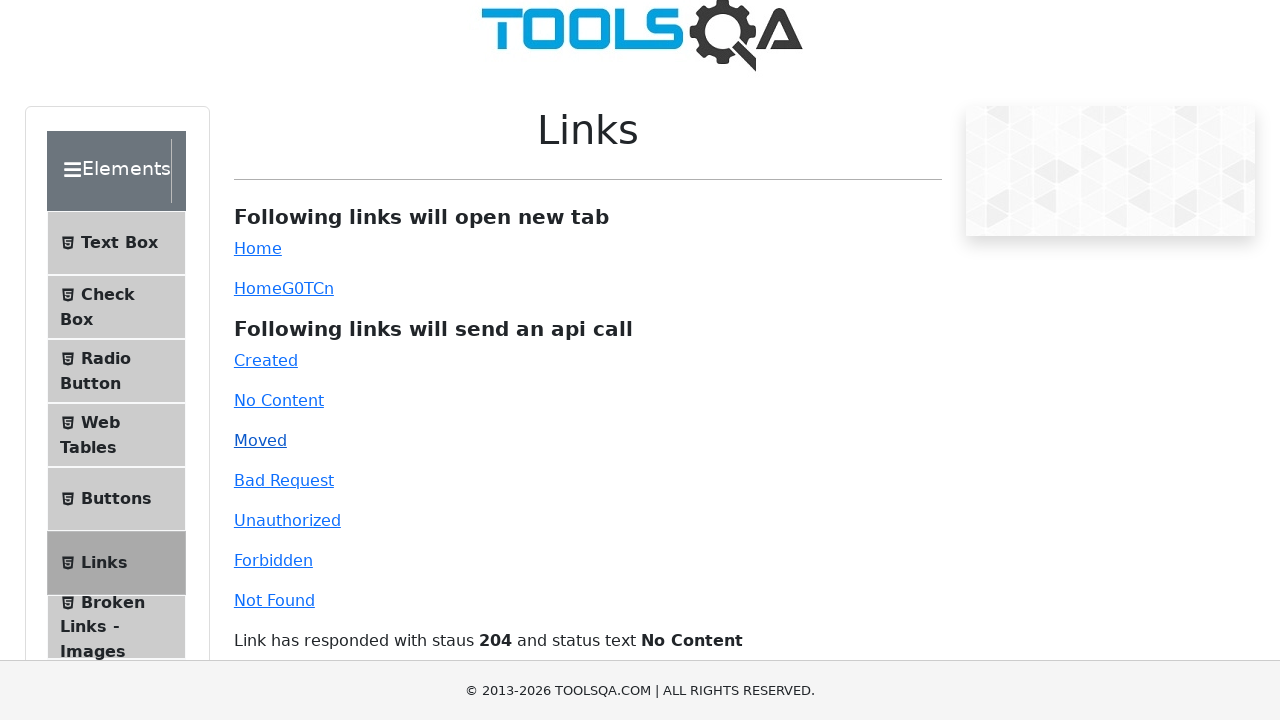

Clicked API link that returns 400 Bad Request status at (284, 480) on xpath=//a[@id='bad-request']
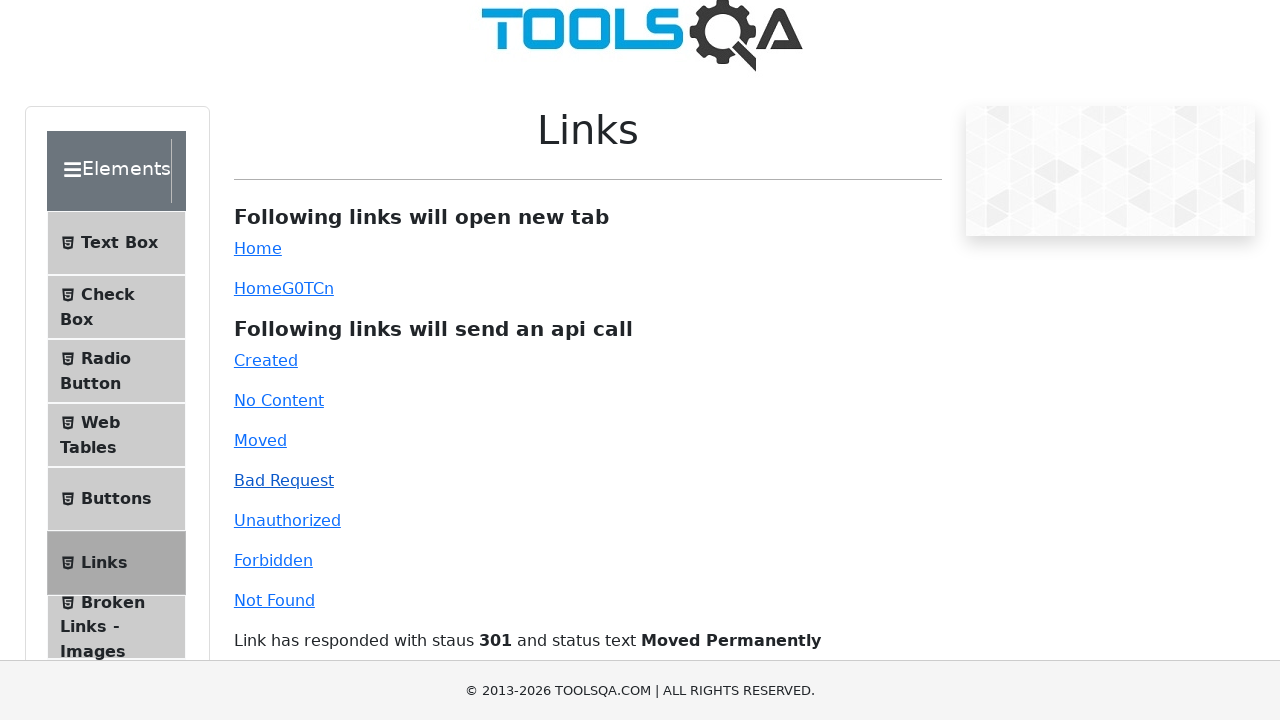

Clicked API link that returns 401 Unauthorized status at (287, 520) on xpath=//a[@id='unauthorized']
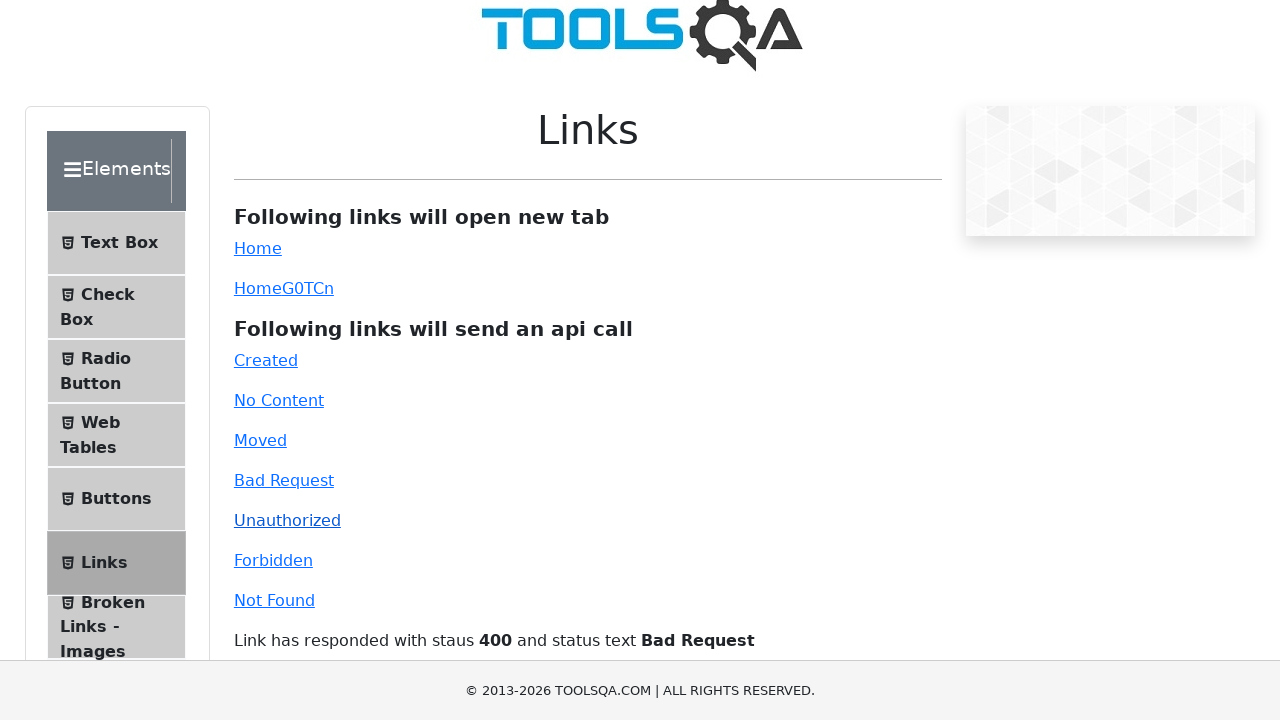

Clicked API link that returns 403 Forbidden status at (273, 560) on xpath=//a[@id='forbidden']
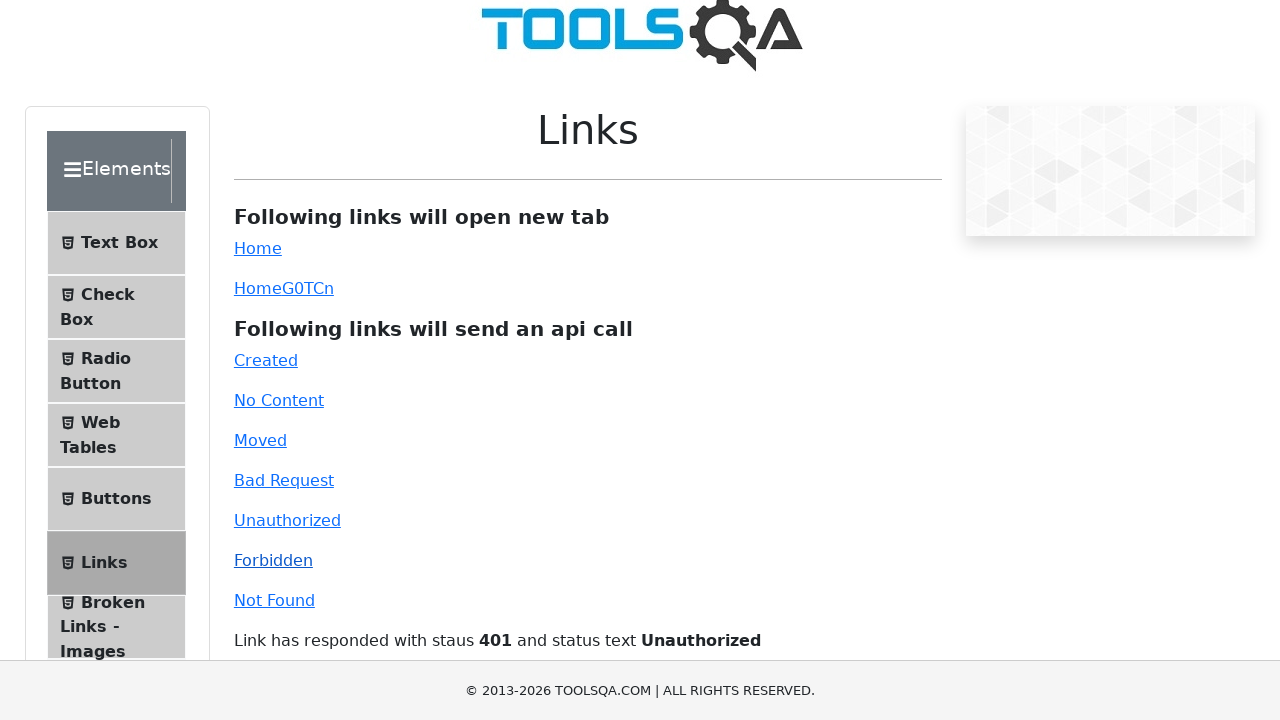

Clicked API link that returns 500 Internal Server Error status at (274, 600) on xpath=//a[@id='invalid-url']
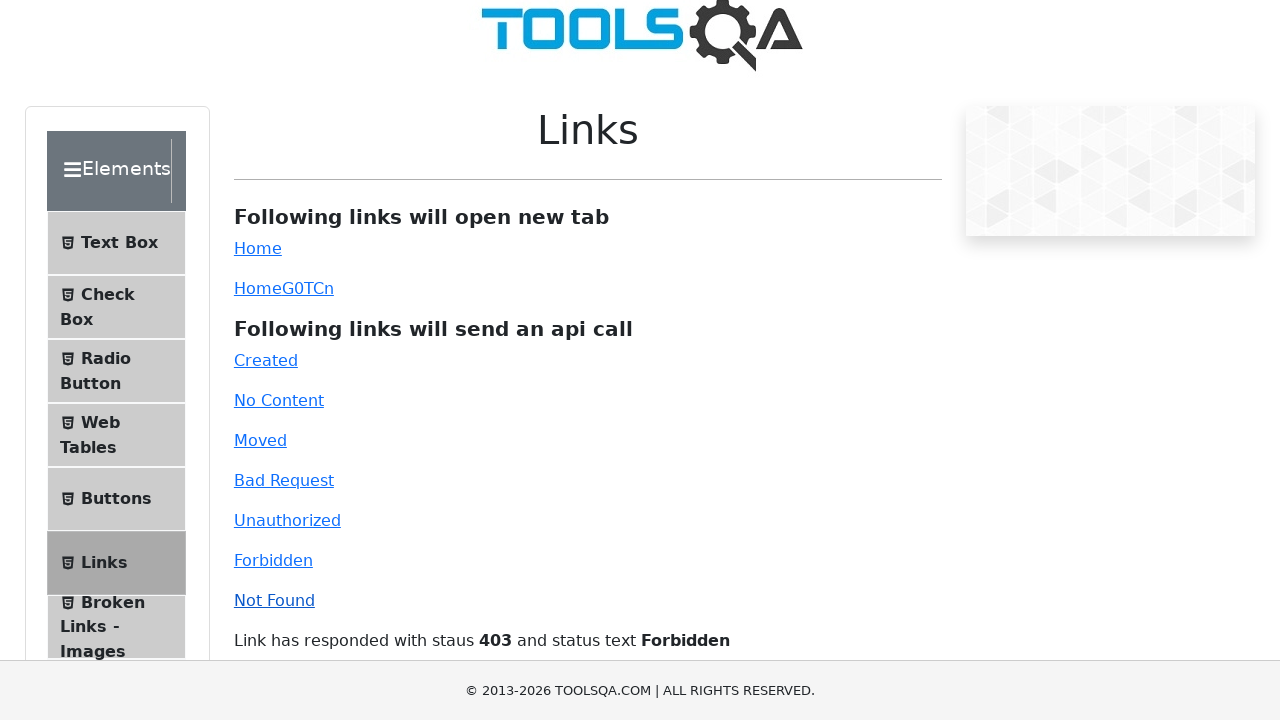

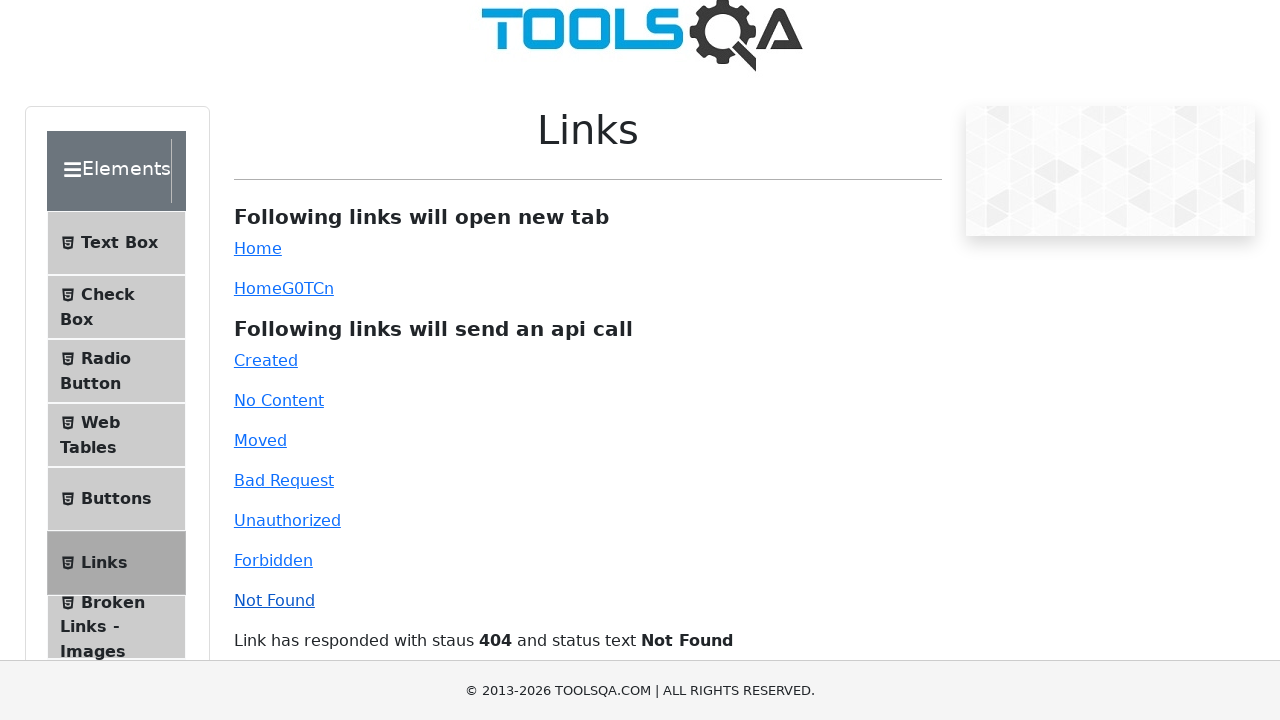